Tests alert and confirm dialog handling by entering a name, triggering alert and confirm buttons, and interacting with the resulting dialogs (accepting and dismissing)

Starting URL: https://rahulshettyacademy.com/AutomationPractice/

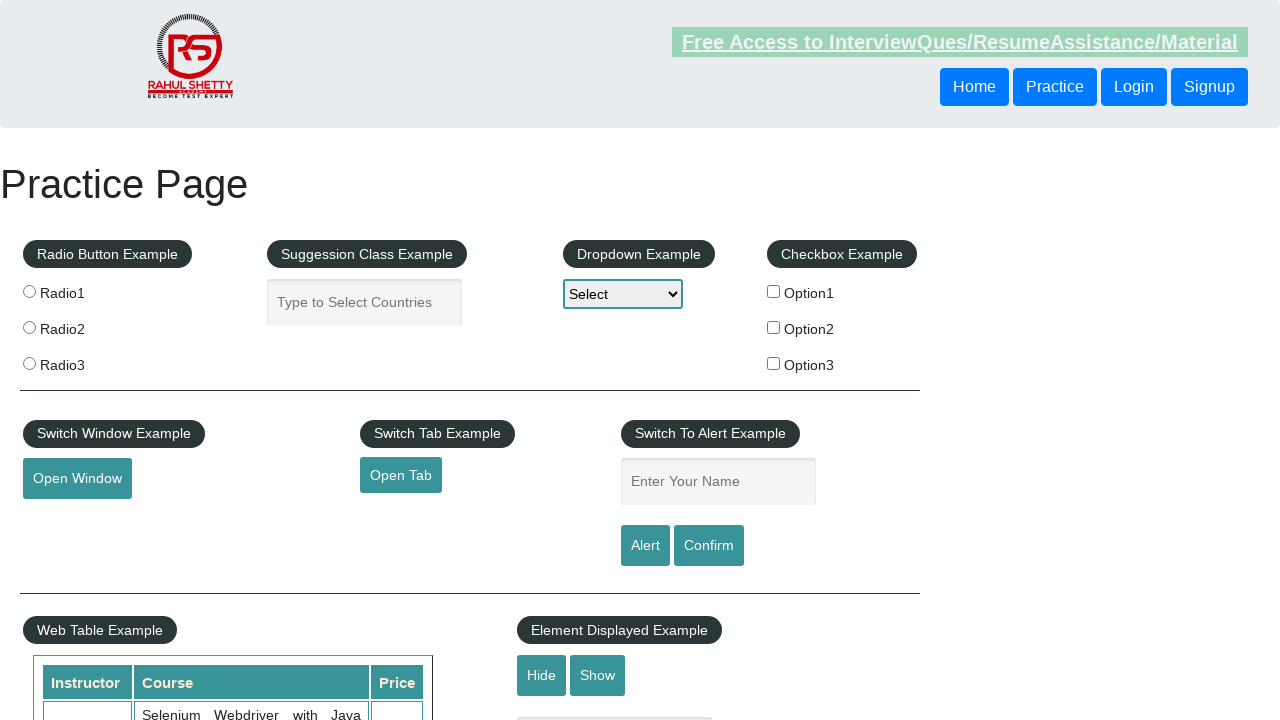

Filled name field with 'yojana' on #name
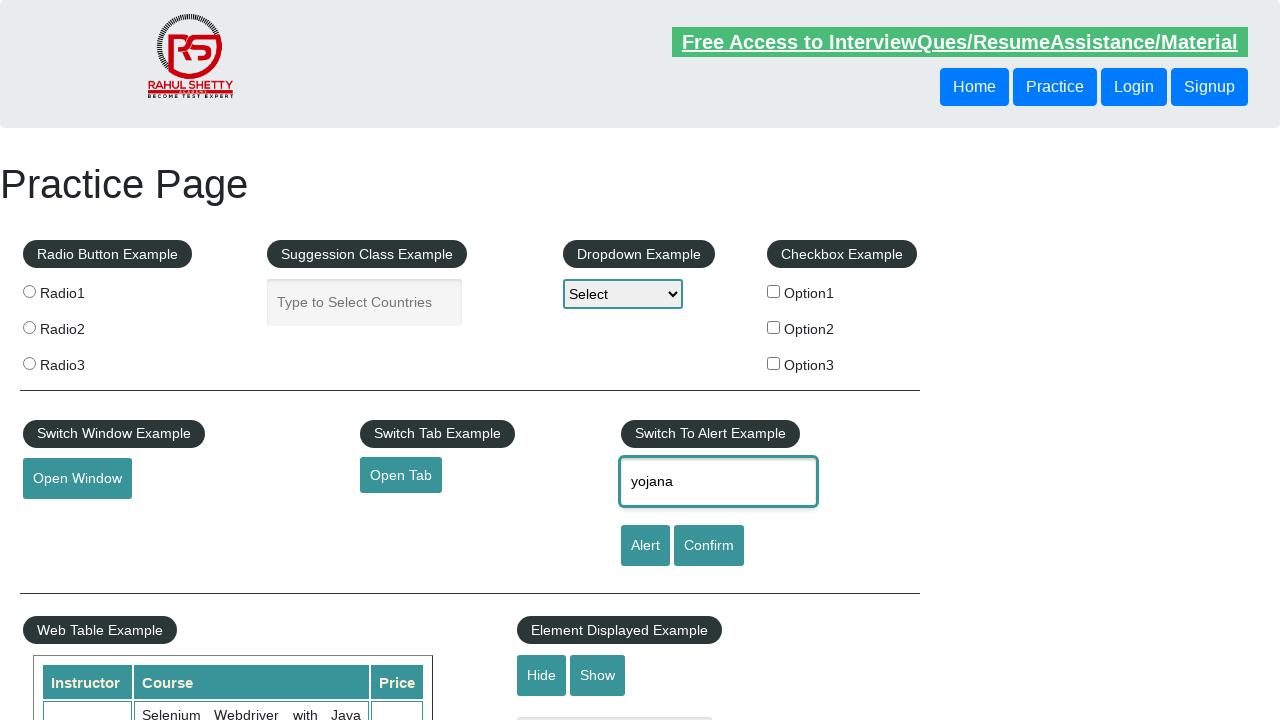

Clicked alert button to trigger alert dialog at (645, 546) on #alertbtn
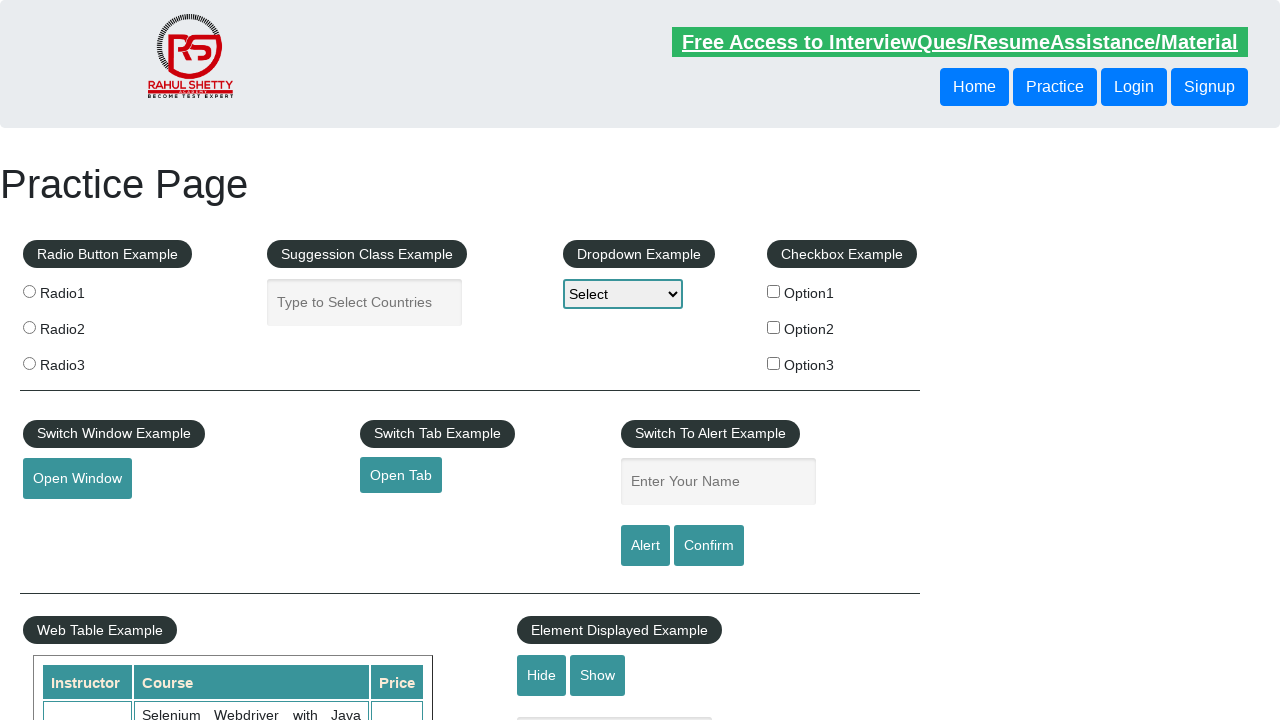

Set up handler to accept alert dialog
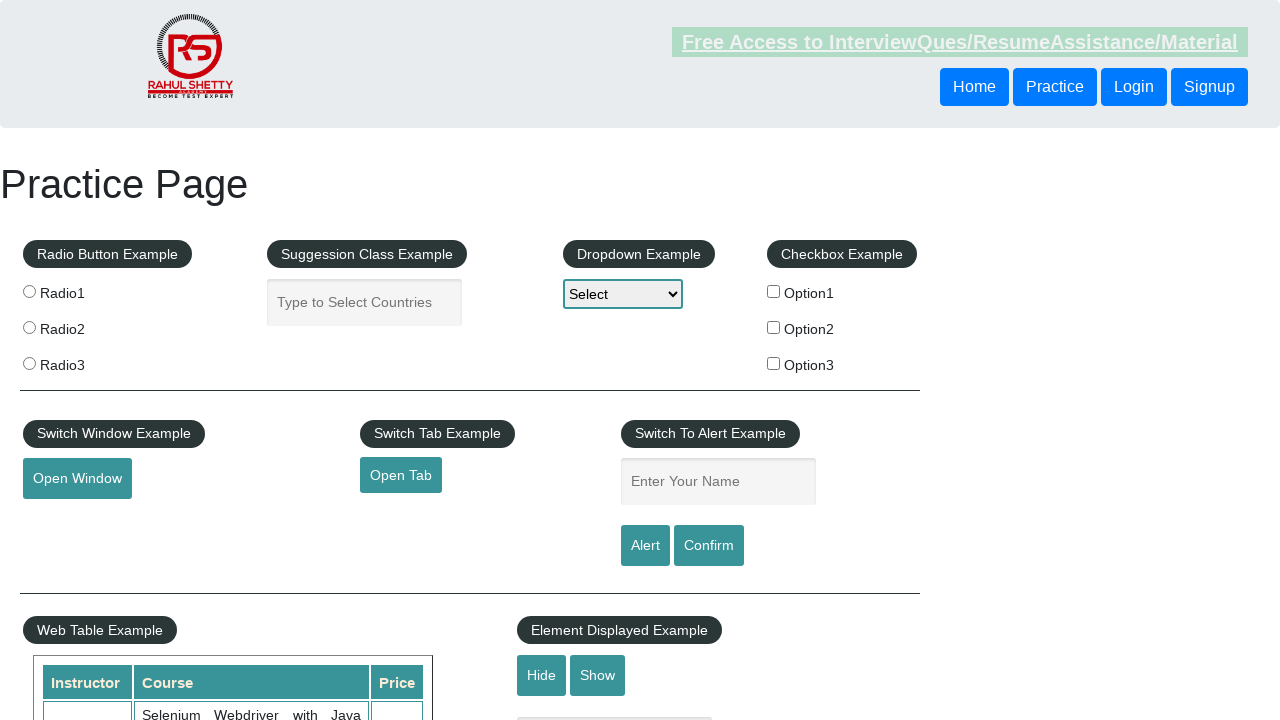

Filled name field again with 'yojana' on #name
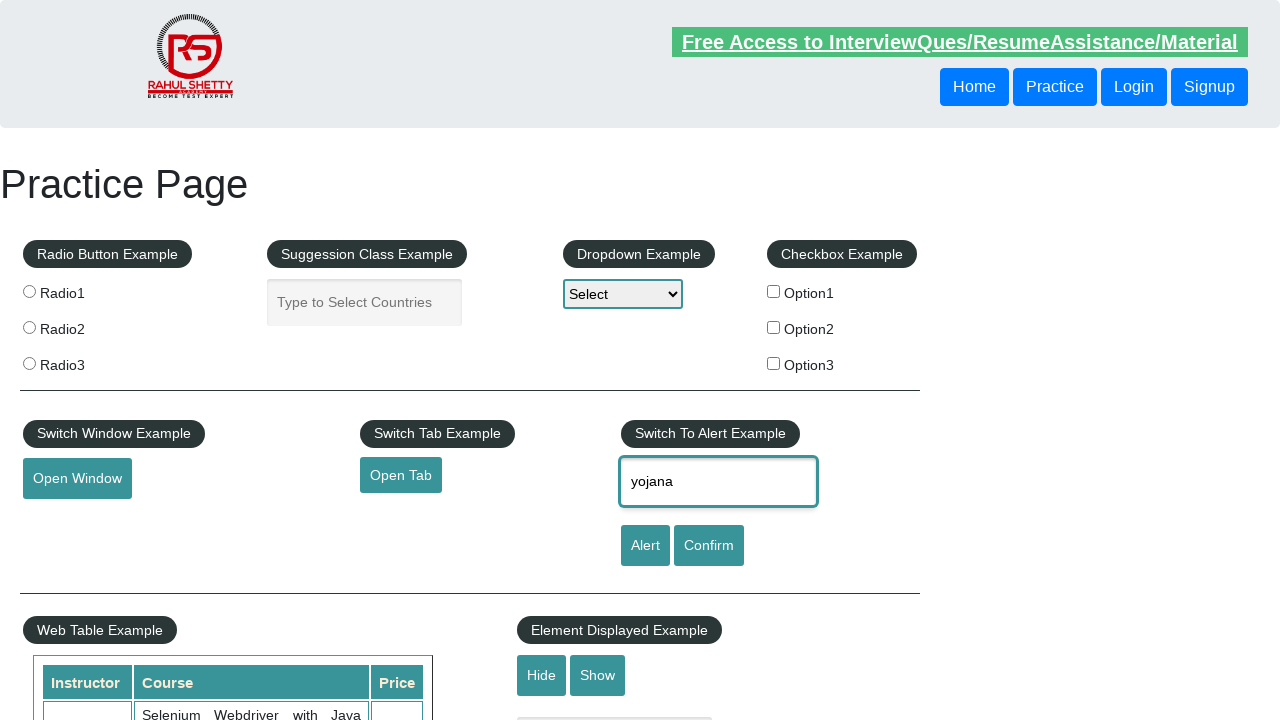

Set up handler to dismiss confirm dialog
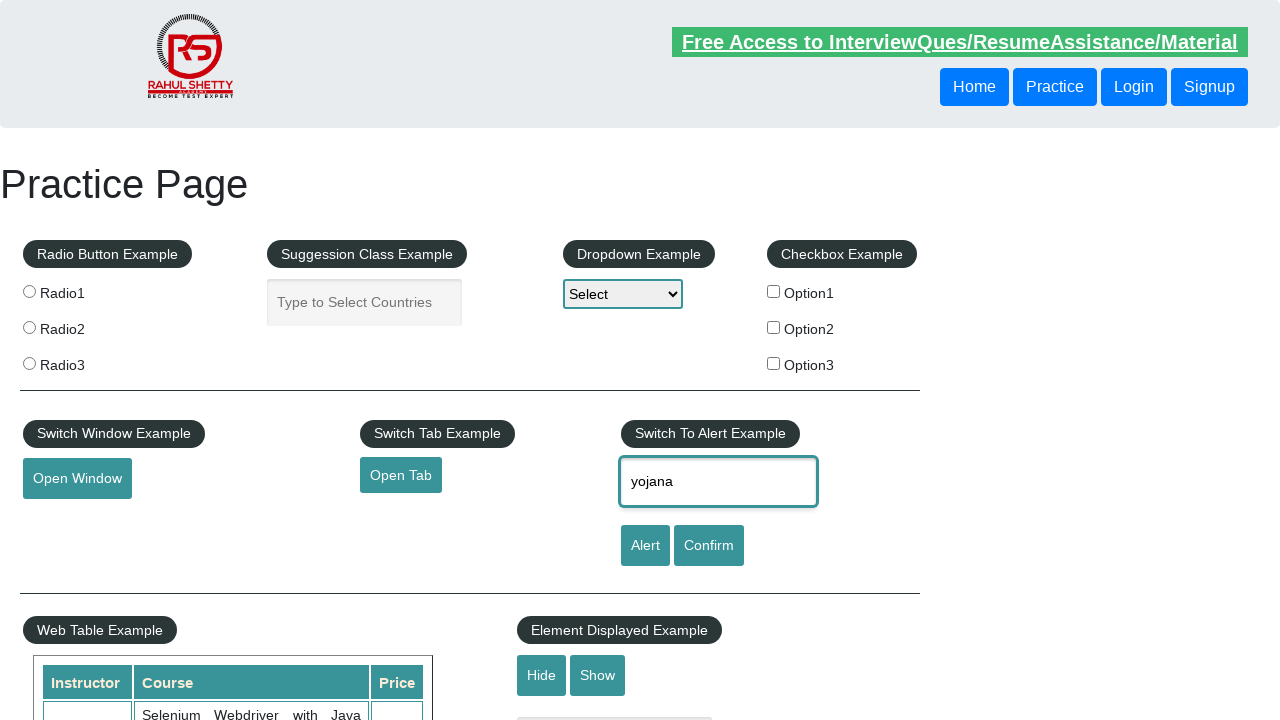

Clicked confirm button to trigger confirm dialog at (709, 546) on #confirmbtn
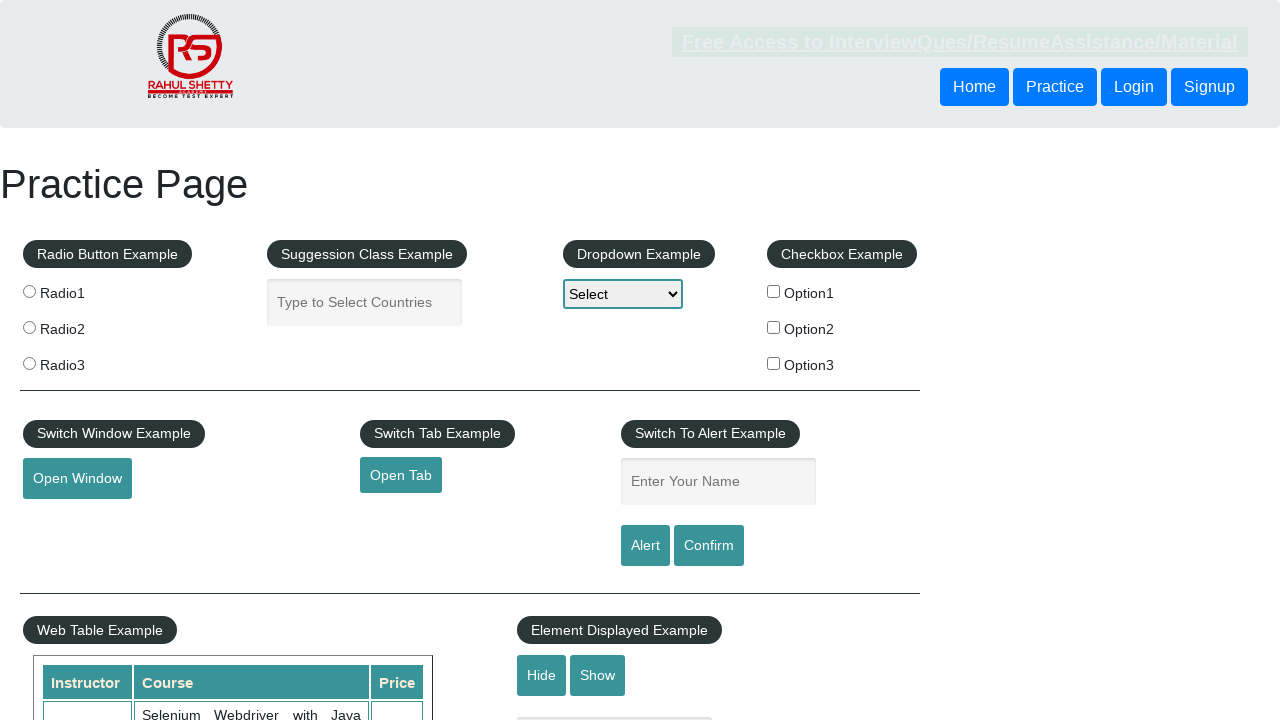

Waited 500ms for dialog interaction to complete
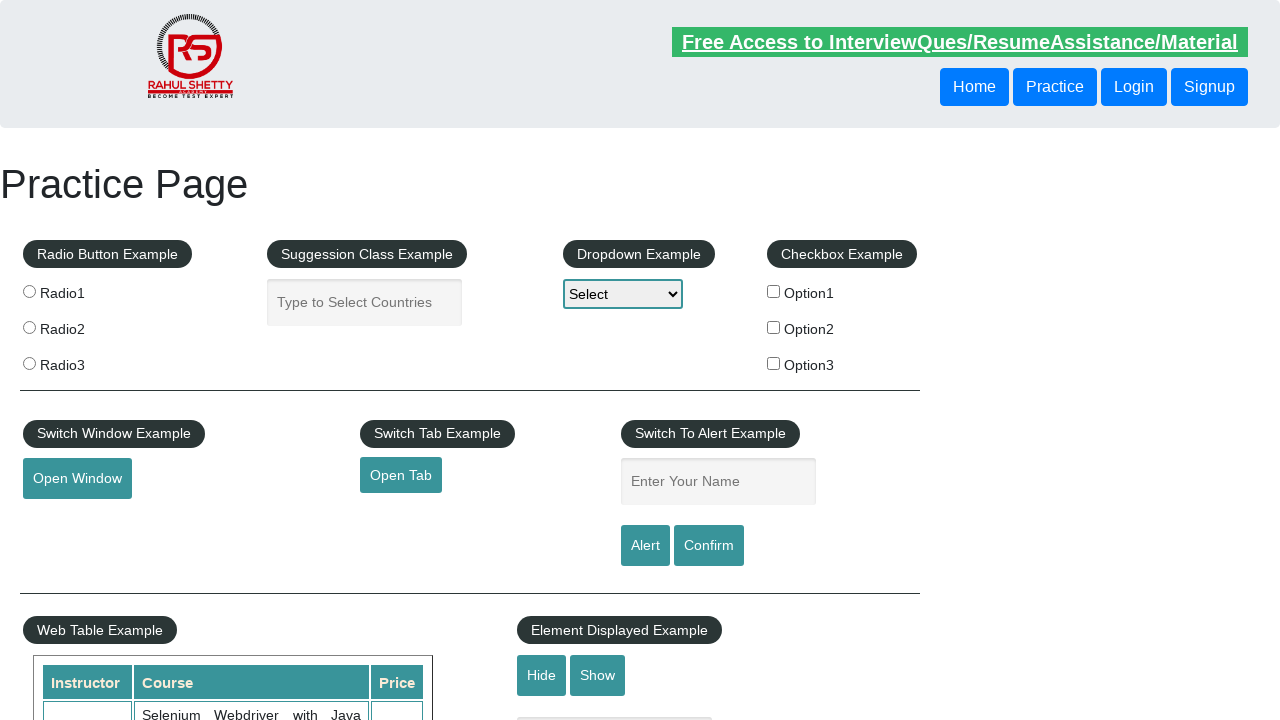

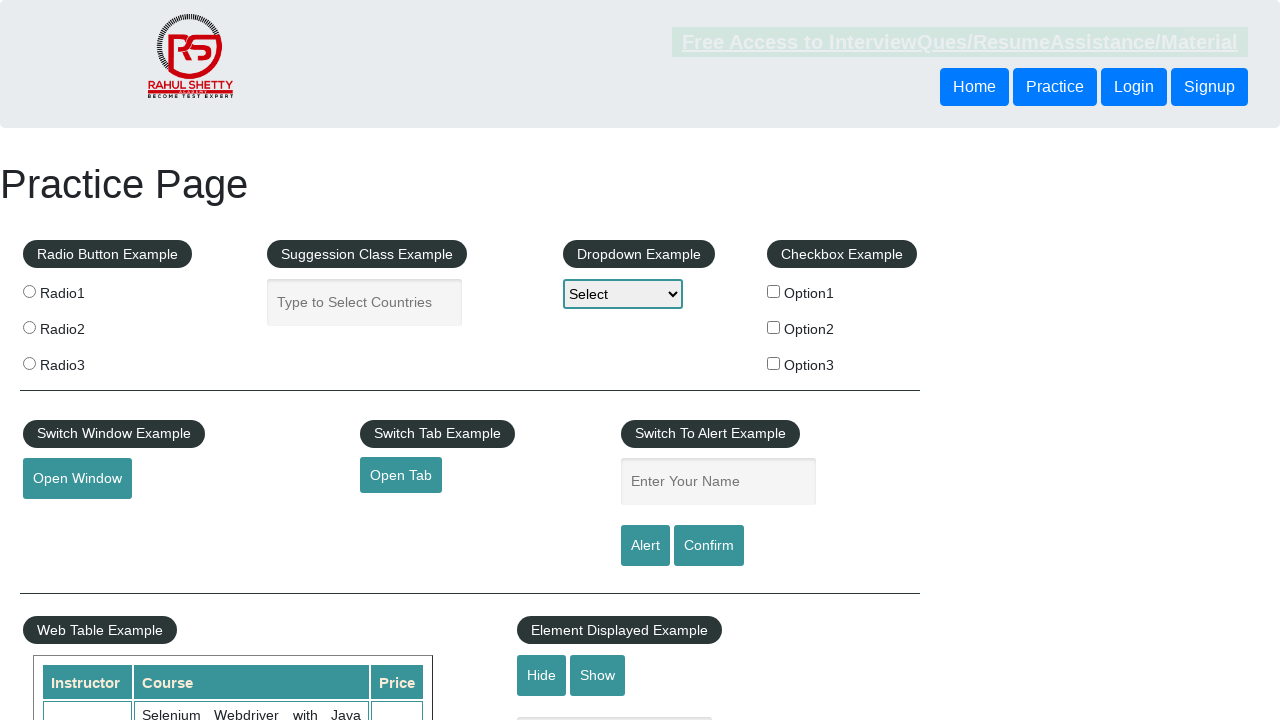